Tests navigation to Browse Languages menu and then to the B submenu, verifying the page header displays correctly

Starting URL: https://www.99-bottles-of-beer.net/

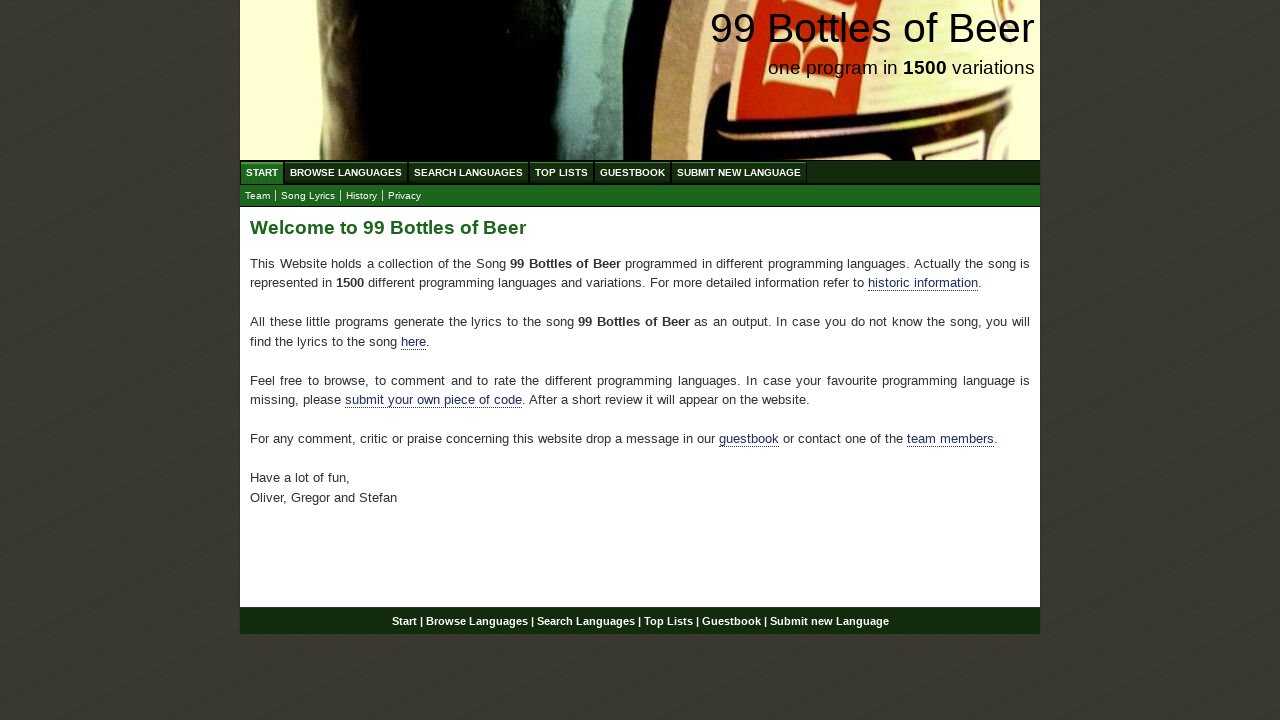

Clicked on Browse Languages menu at (346, 172) on xpath=//div[@id='navigation']/ul/li/a[@href='/abc.html']
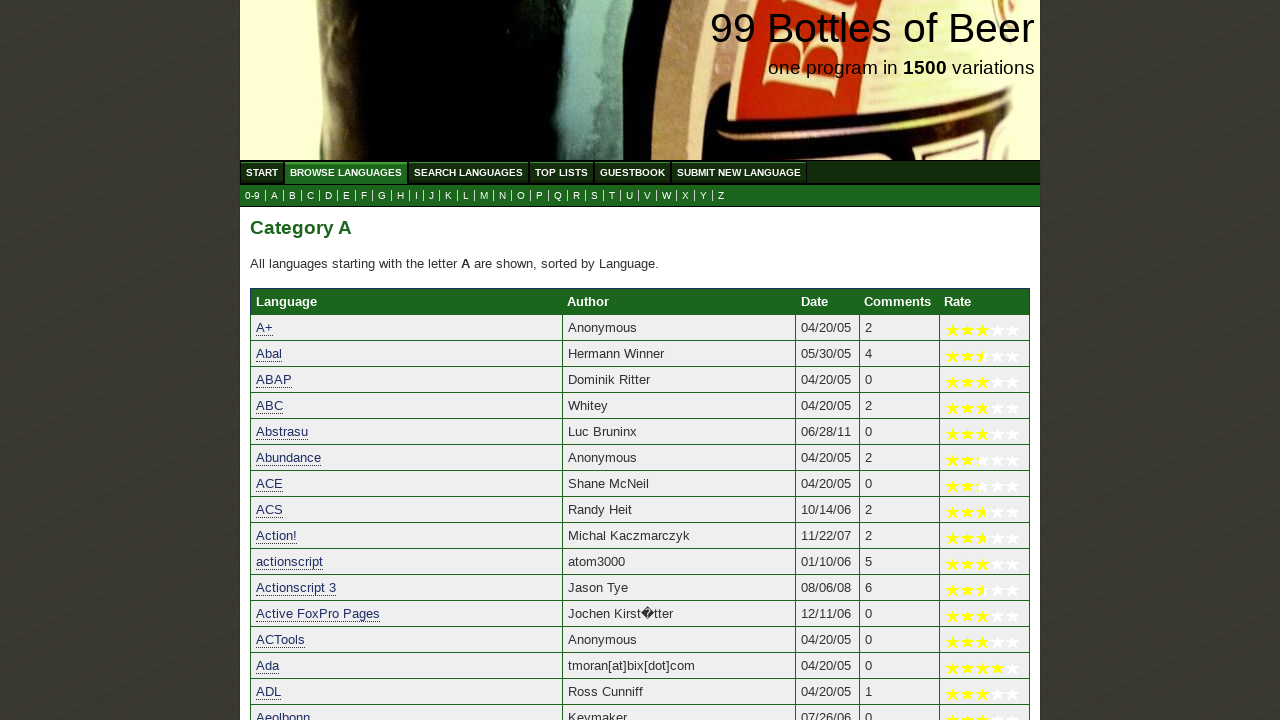

Clicked on B submenu at (292, 196) on xpath=//ul[@id='submenu']/li/a[@href='b.html']
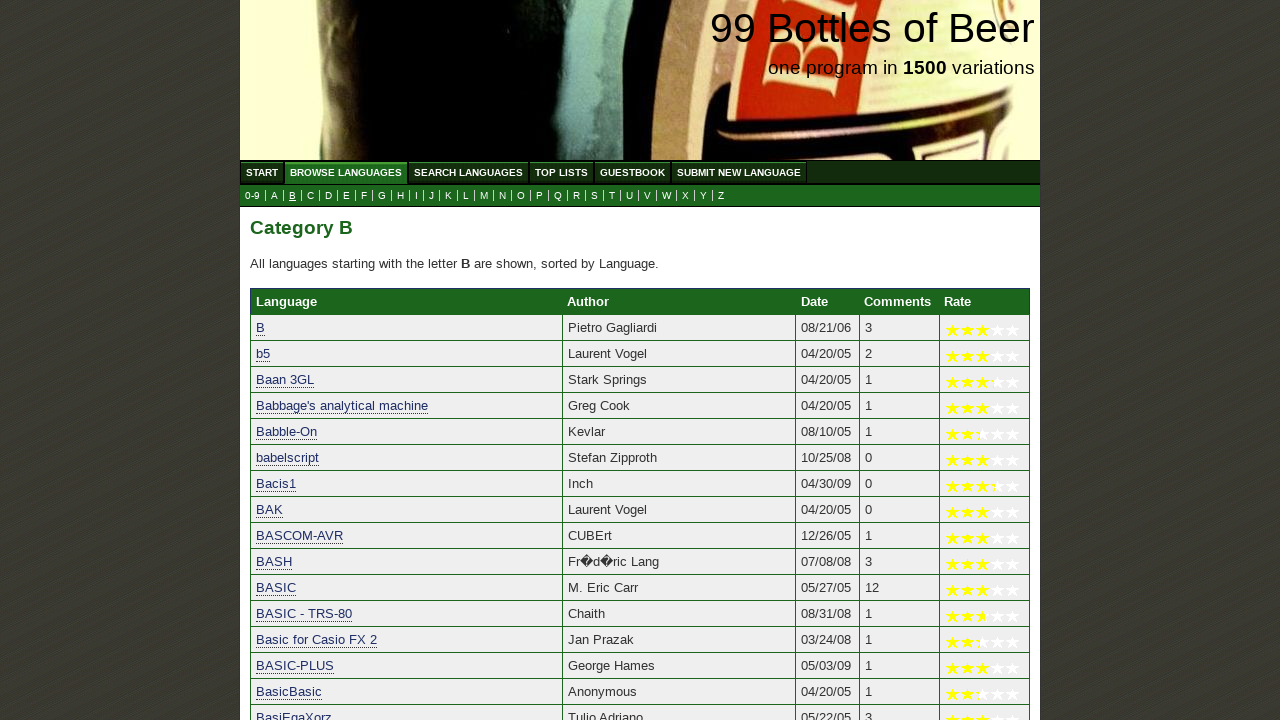

Category B header is displayed on page
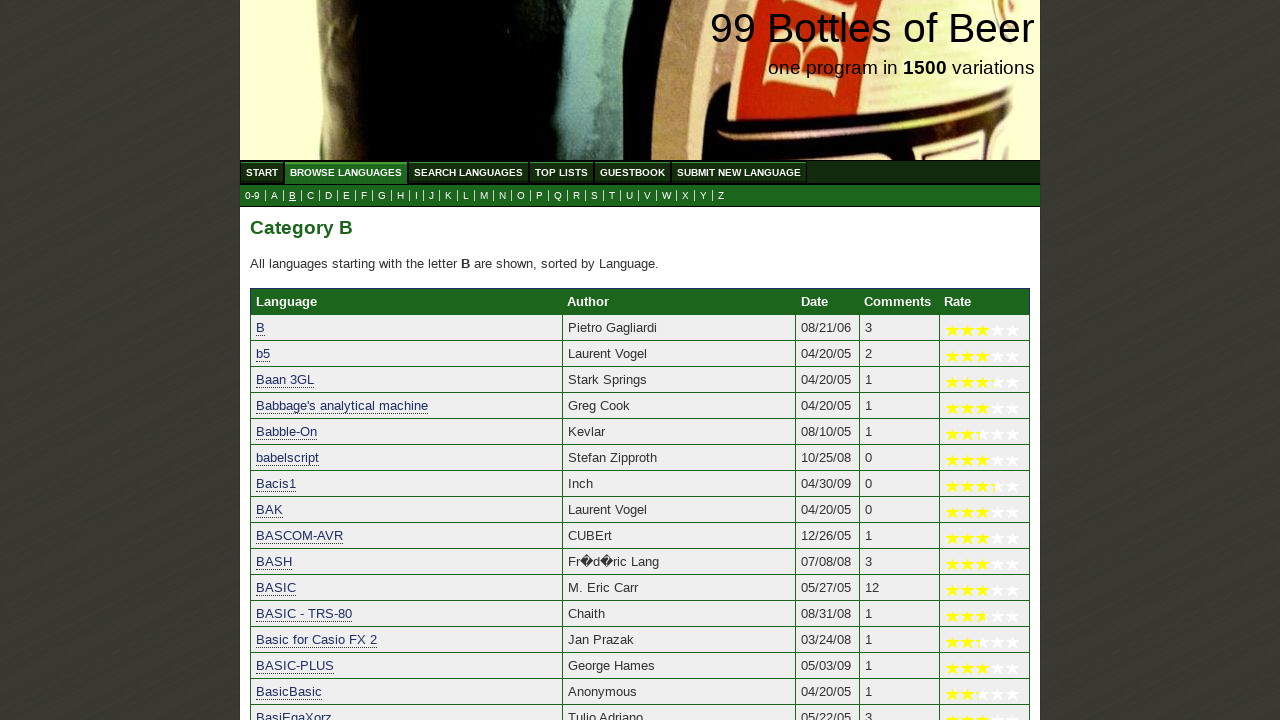

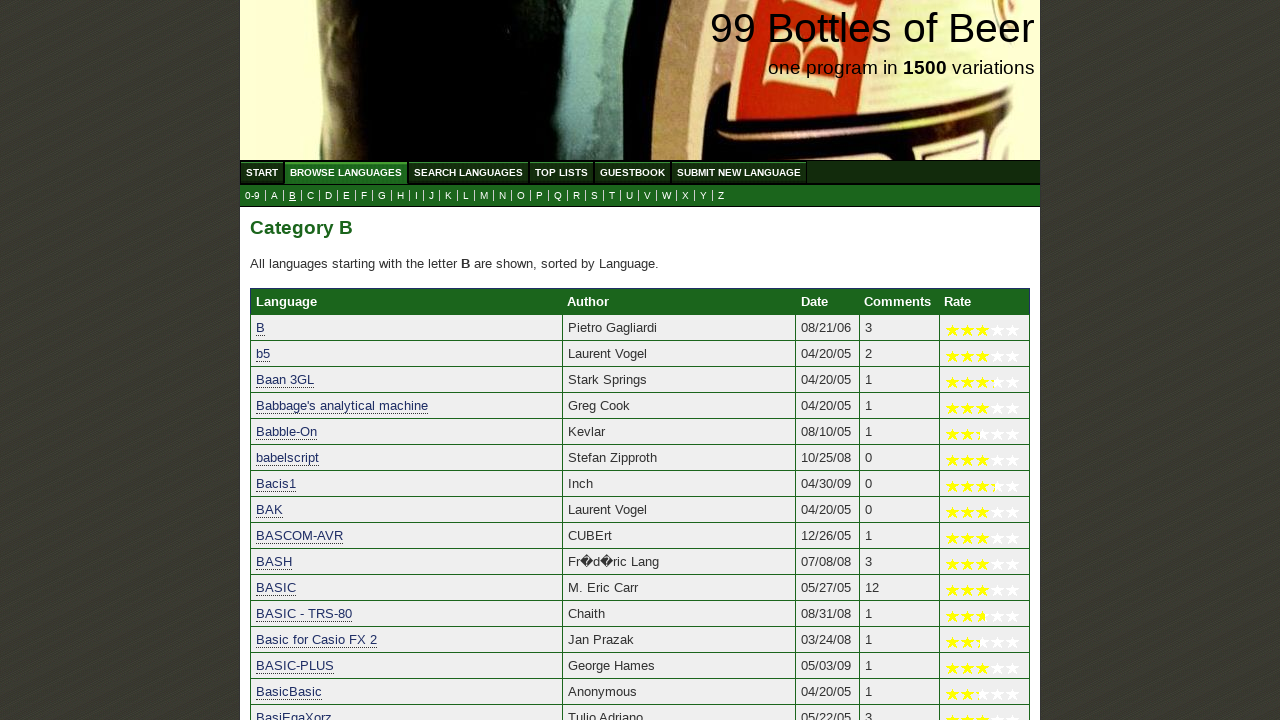